Tests the search functionality by searching for a speaker and verifying the results appear

Starting URL: https://wearecommunity.io/speakers

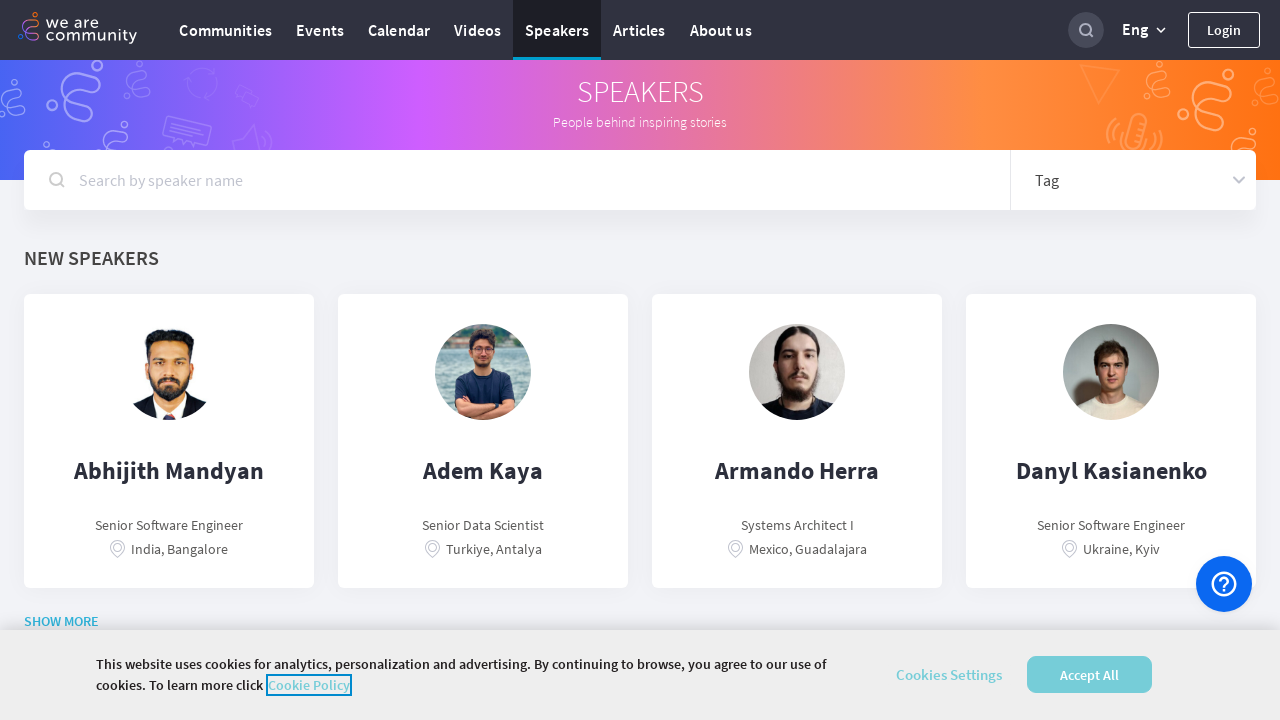

Clicked on the search bar at (1086, 30) on input[type='search'], input[placeholder*='Search'], input[placeholder*='search']
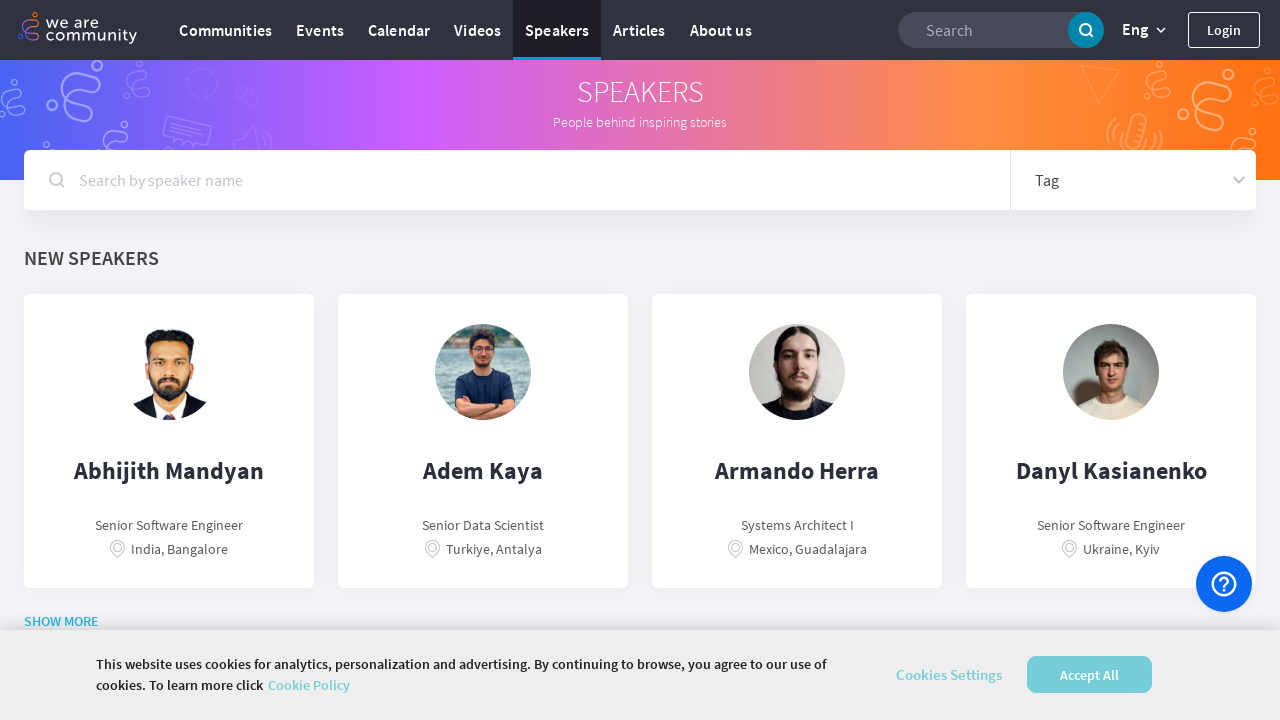

Filled search bar with 'John Smith' on input[type='search'], input[placeholder*='Search'], input[placeholder*='search']
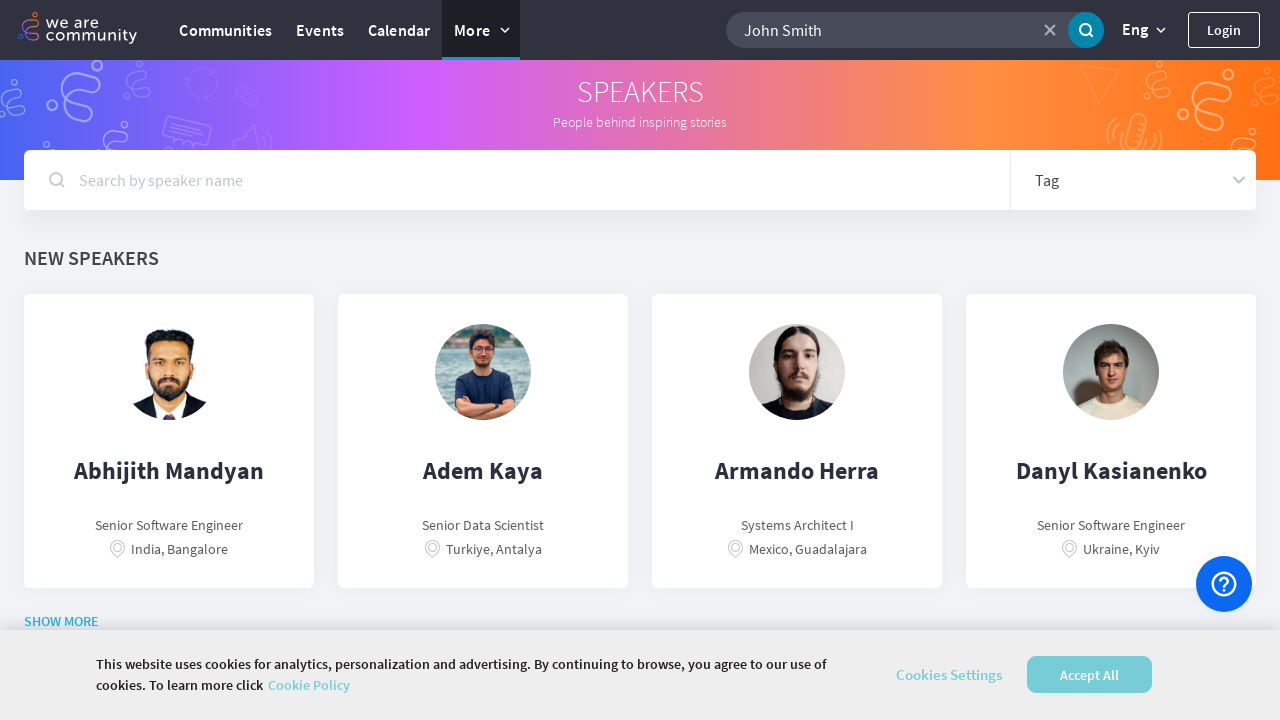

Pressed Enter to submit search query on input[type='search'], input[placeholder*='Search'], input[placeholder*='search']
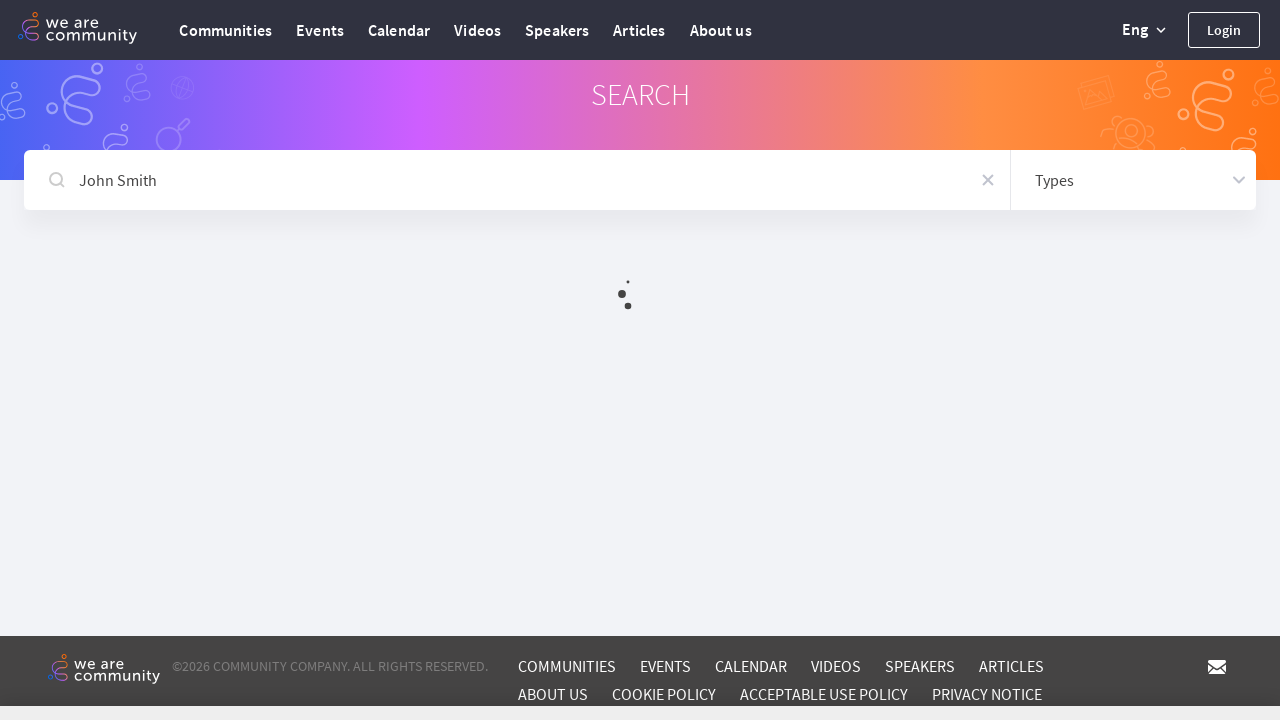

Search results loaded and became visible
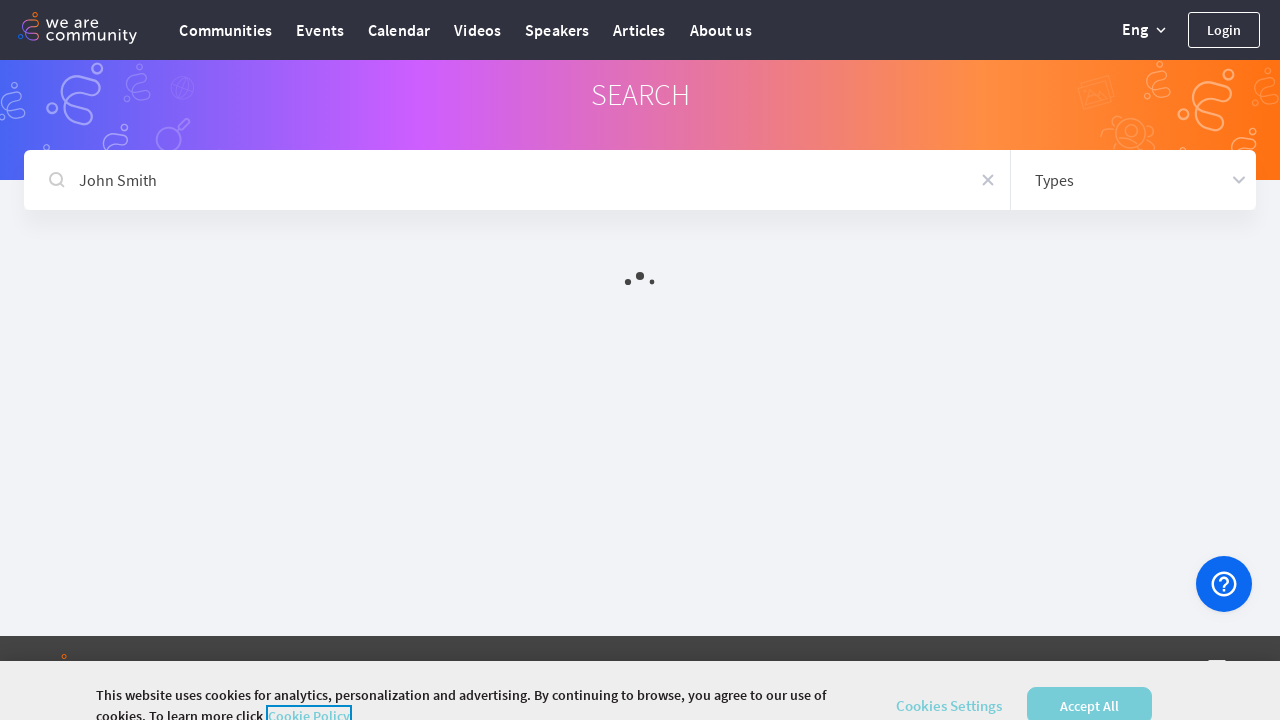

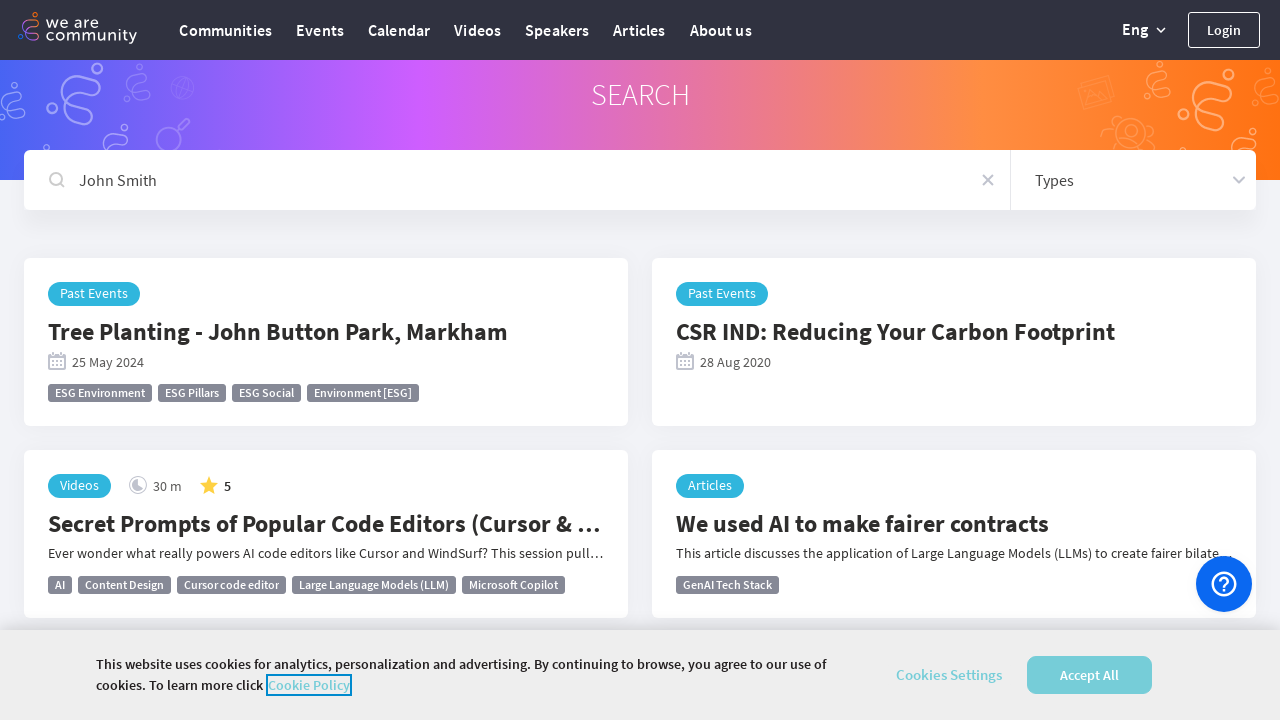